Tests "Lots Of Rows" obstacle by counting table rows and entering the count

Starting URL: https://obstaclecourse.tricentis.com/Obstacles/41032

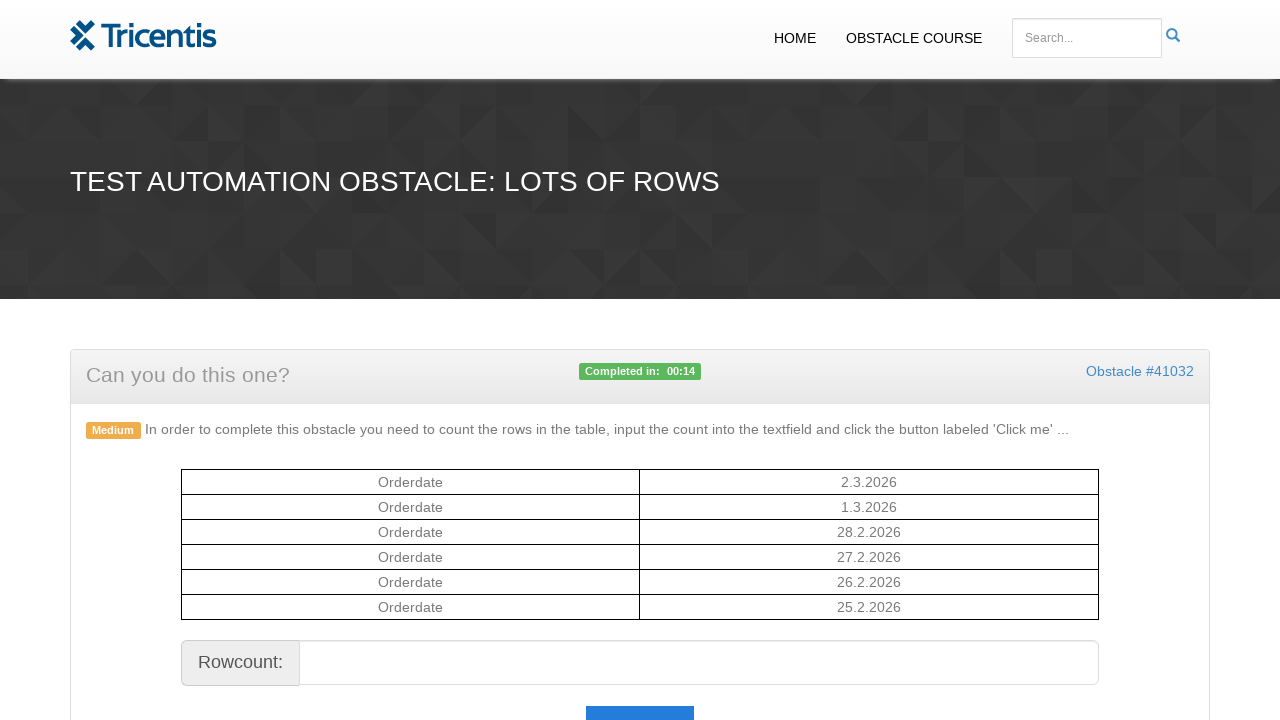

Counted rows in the table
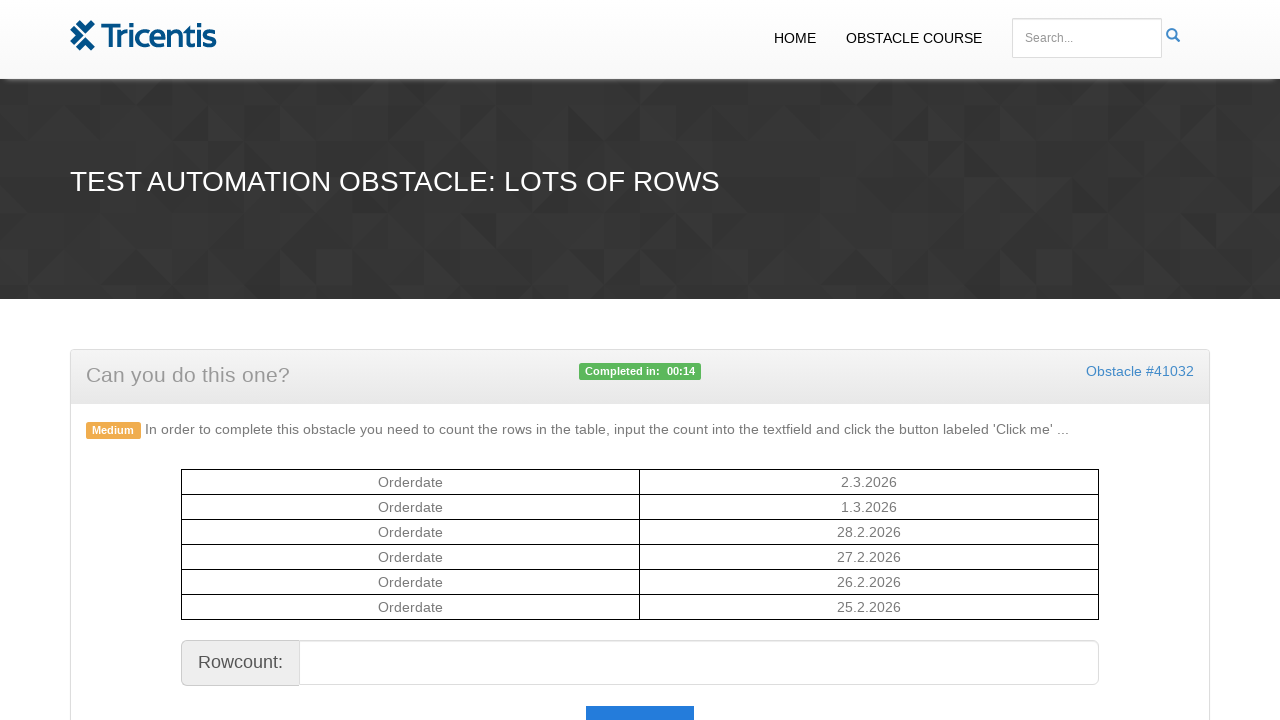

Filled row count field with 6 on #rowcount
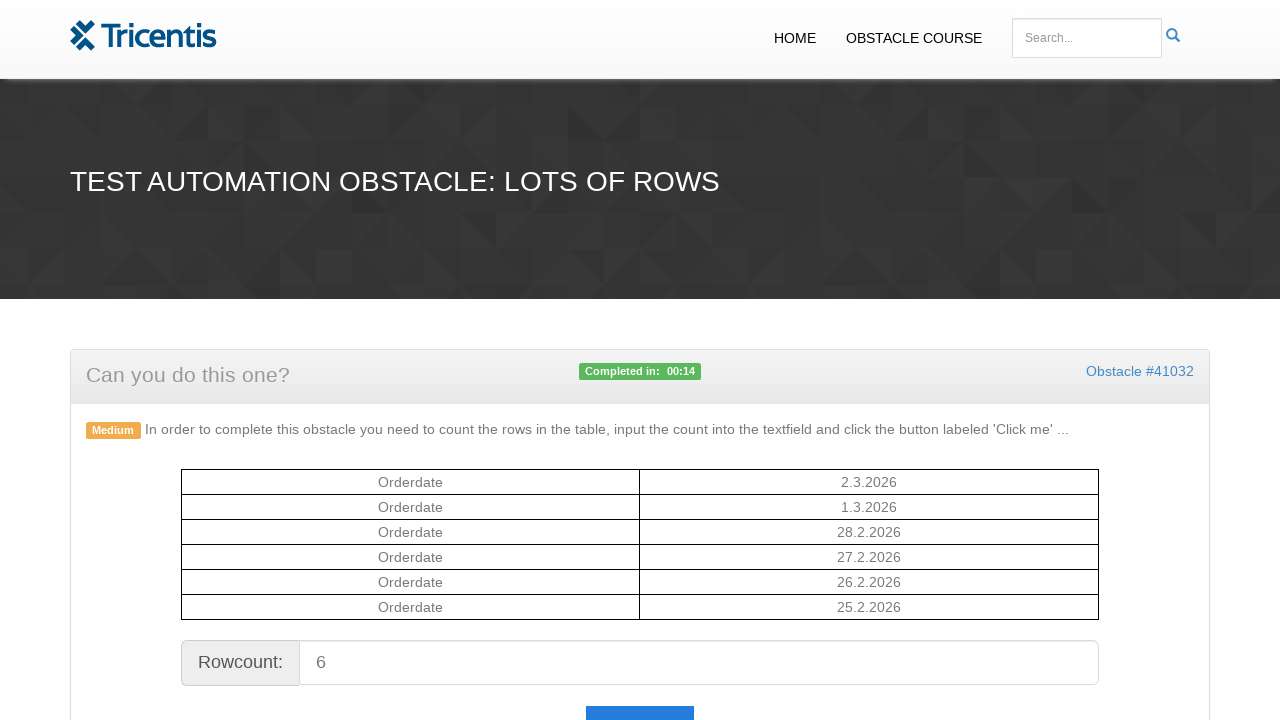

Clicked the sample button to submit row count at (640, 698) on #sample
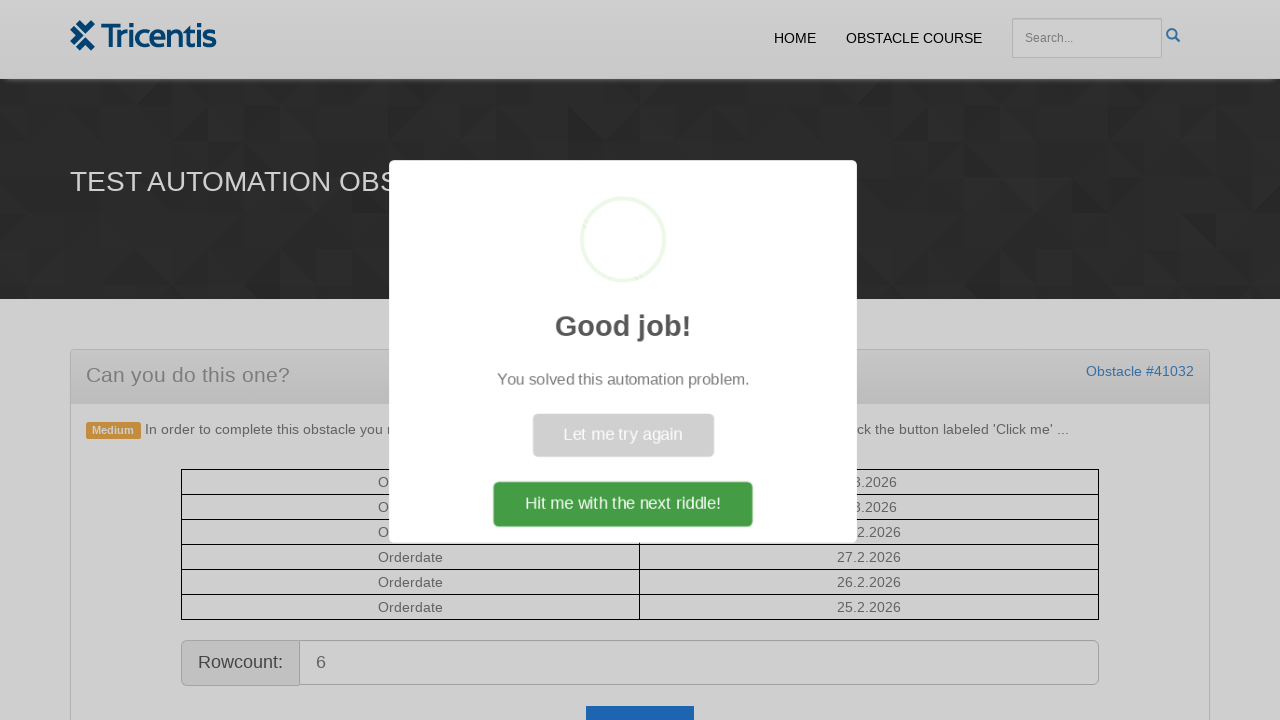

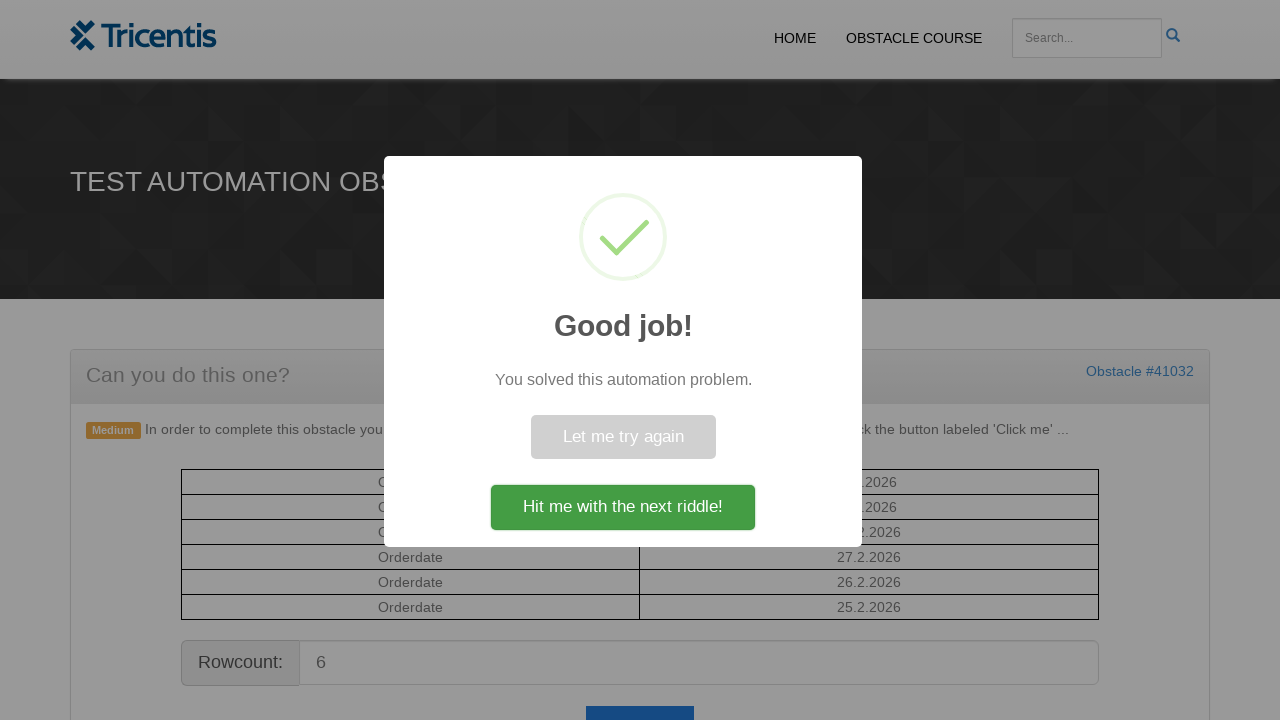